Tests filtering functionality including Active, Completed, All views and back button navigation

Starting URL: https://demo.playwright.dev/todomvc

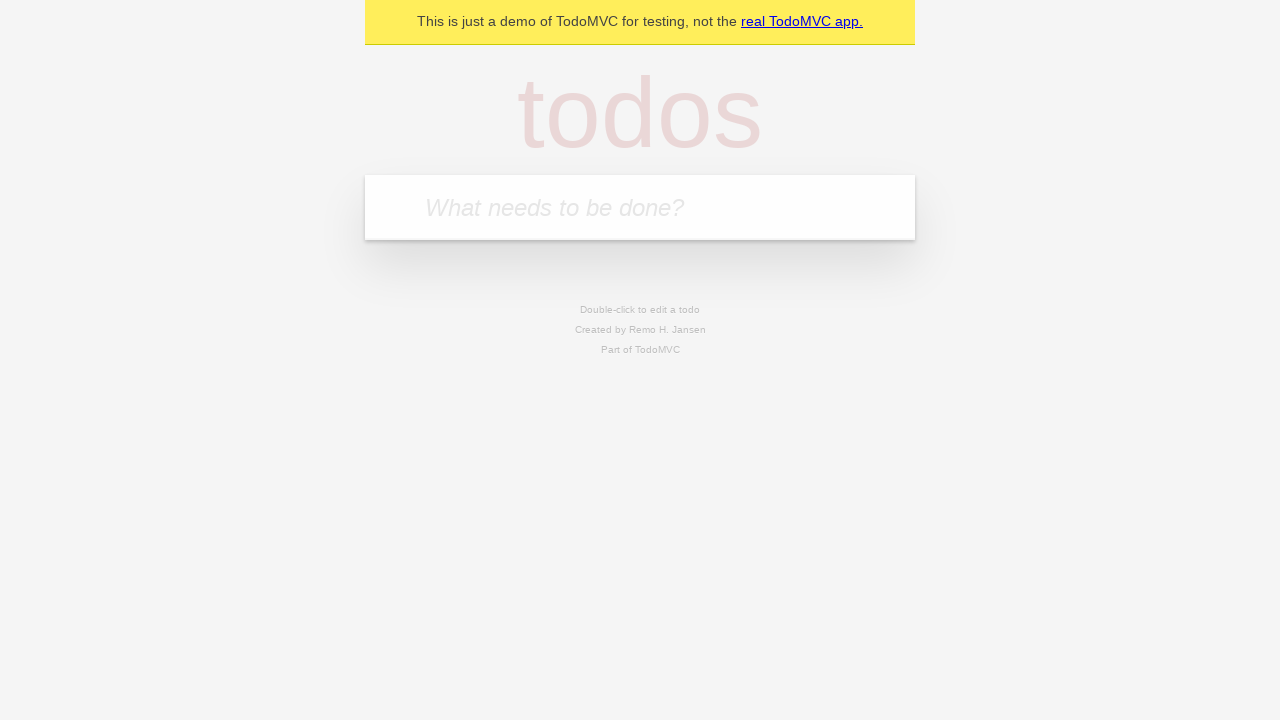

Filled todo input with 'buy some cheese' on internal:attr=[placeholder="What needs to be done?"i]
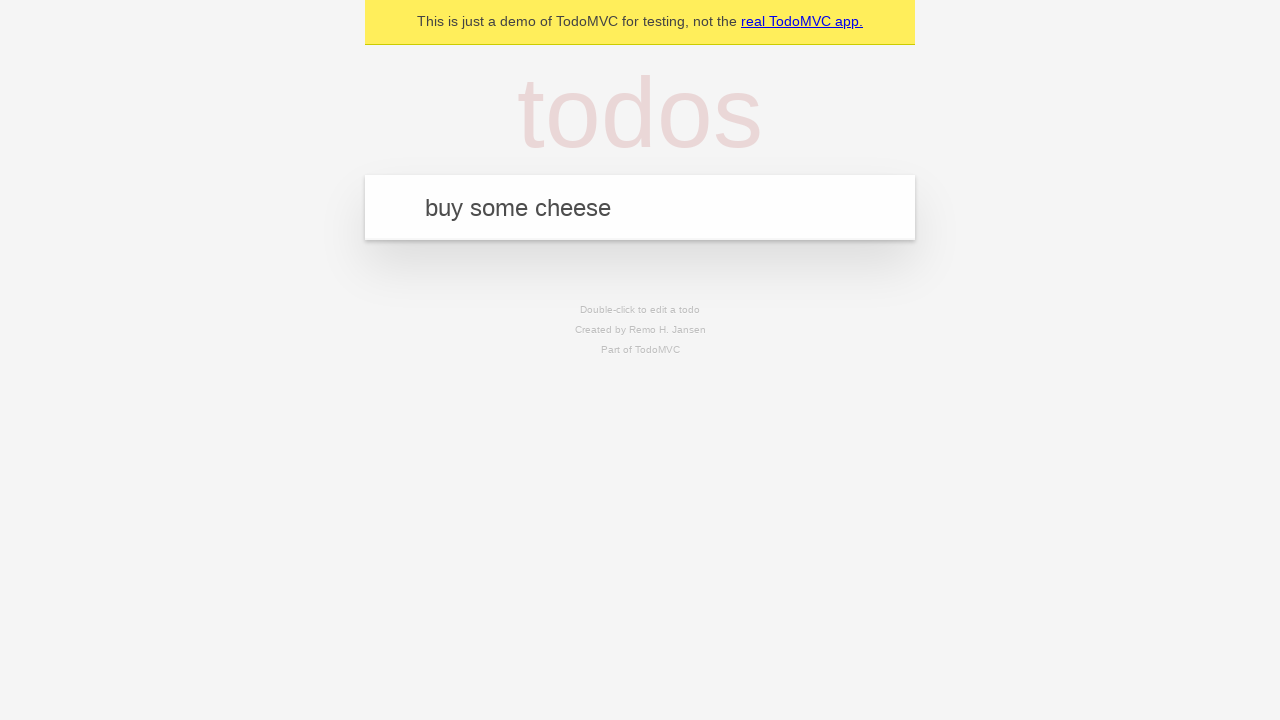

Pressed Enter to create first todo on internal:attr=[placeholder="What needs to be done?"i]
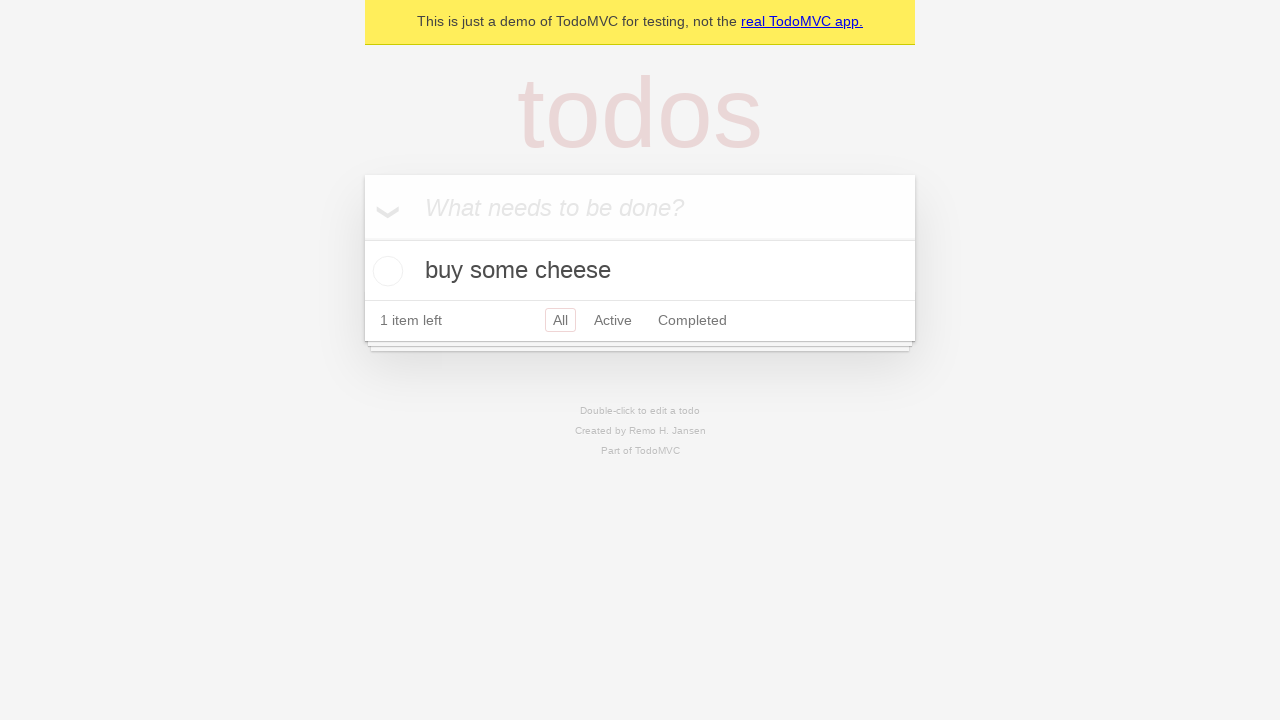

Filled todo input with 'feed the cat' on internal:attr=[placeholder="What needs to be done?"i]
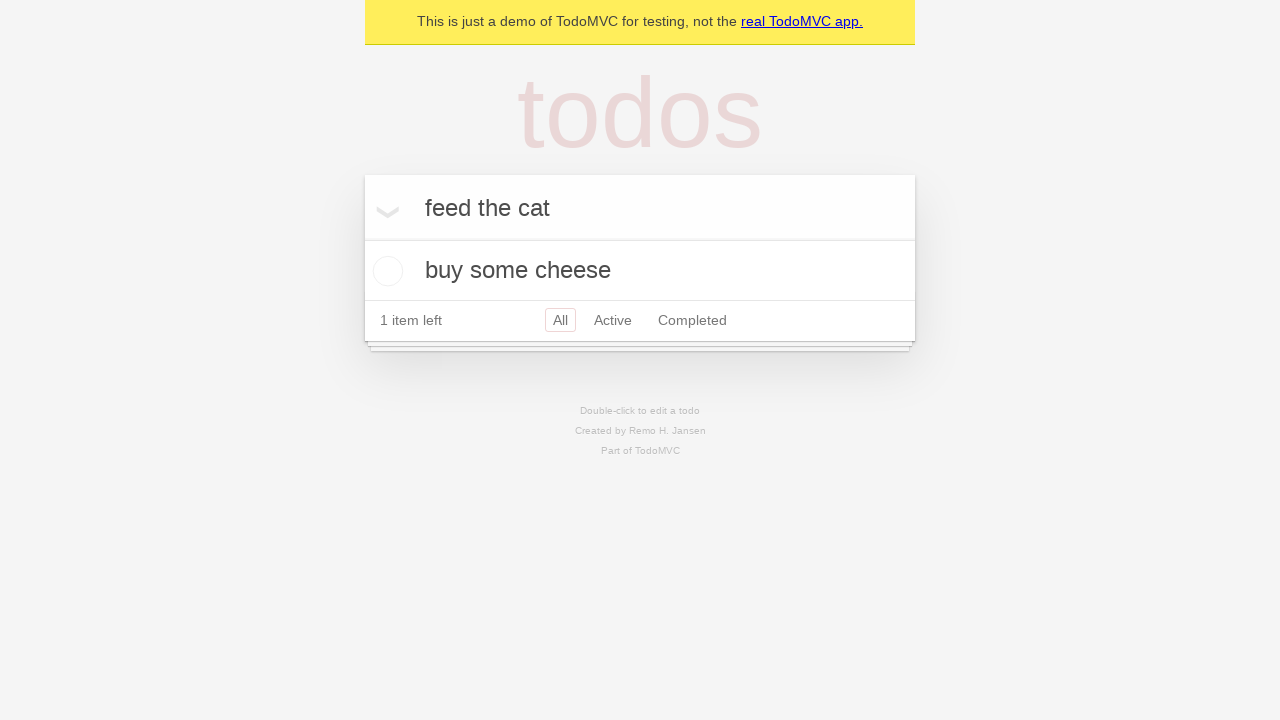

Pressed Enter to create second todo on internal:attr=[placeholder="What needs to be done?"i]
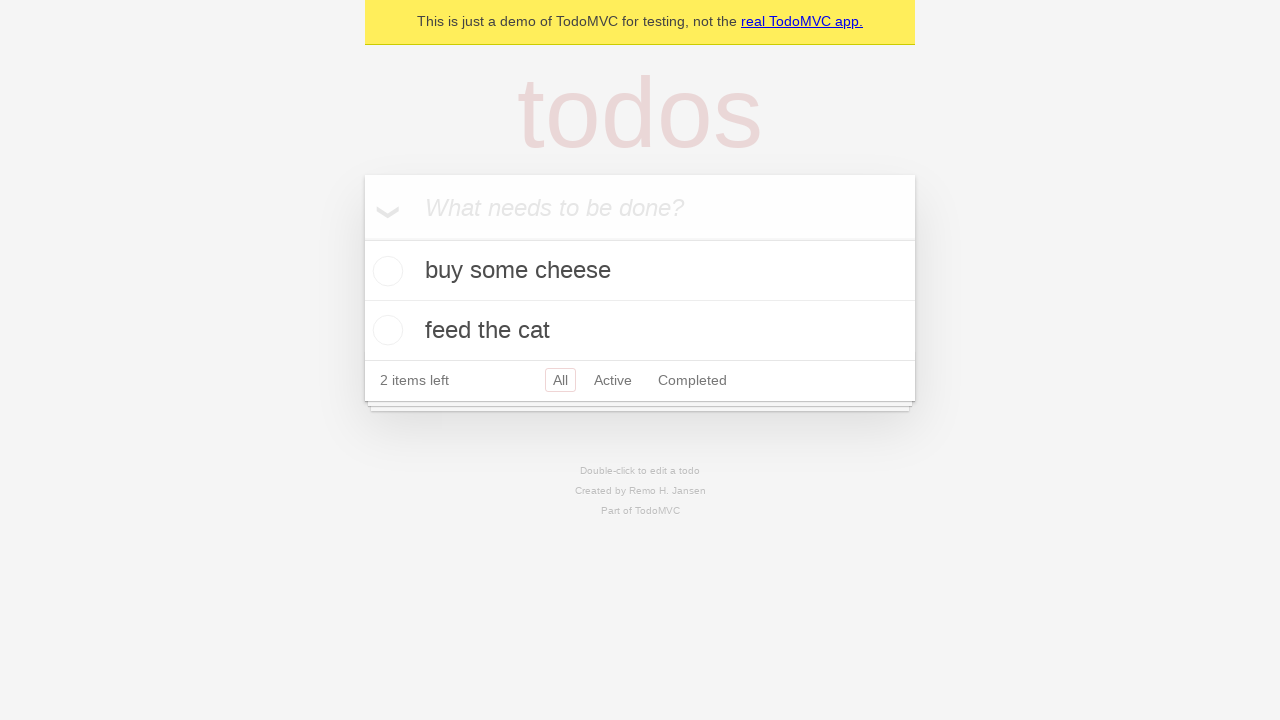

Filled todo input with 'book a doctors appointment' on internal:attr=[placeholder="What needs to be done?"i]
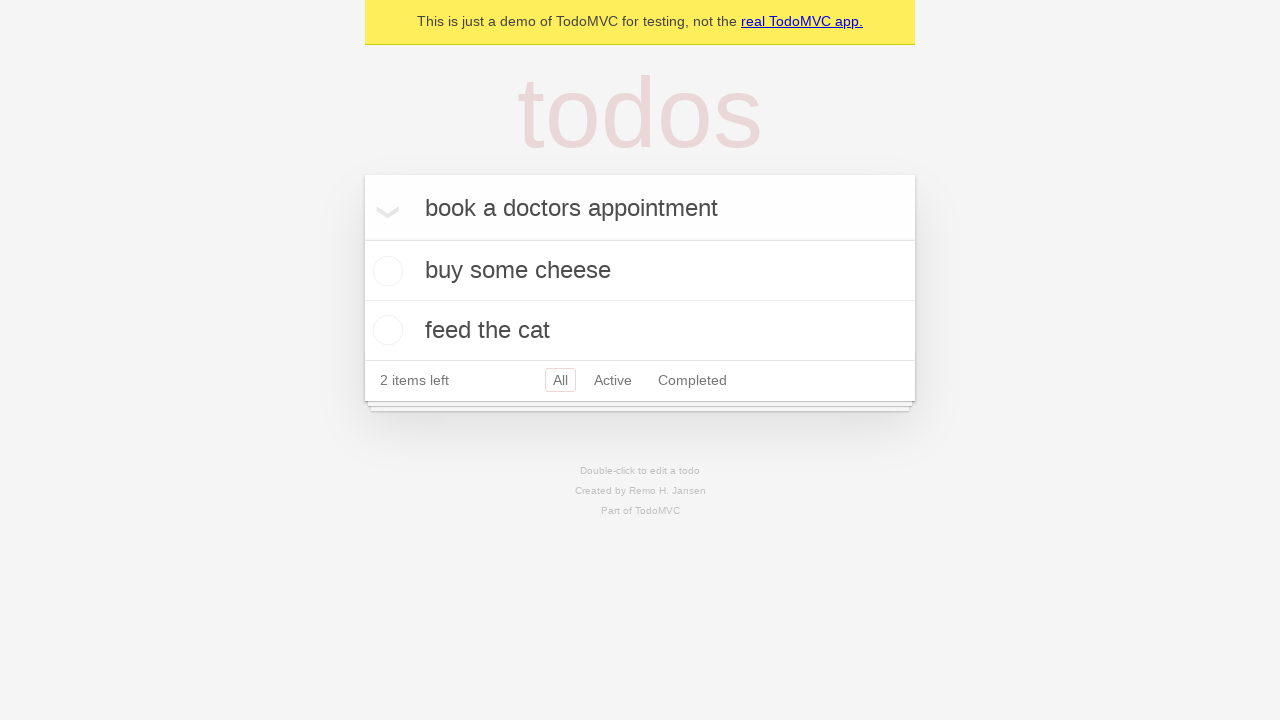

Pressed Enter to create third todo on internal:attr=[placeholder="What needs to be done?"i]
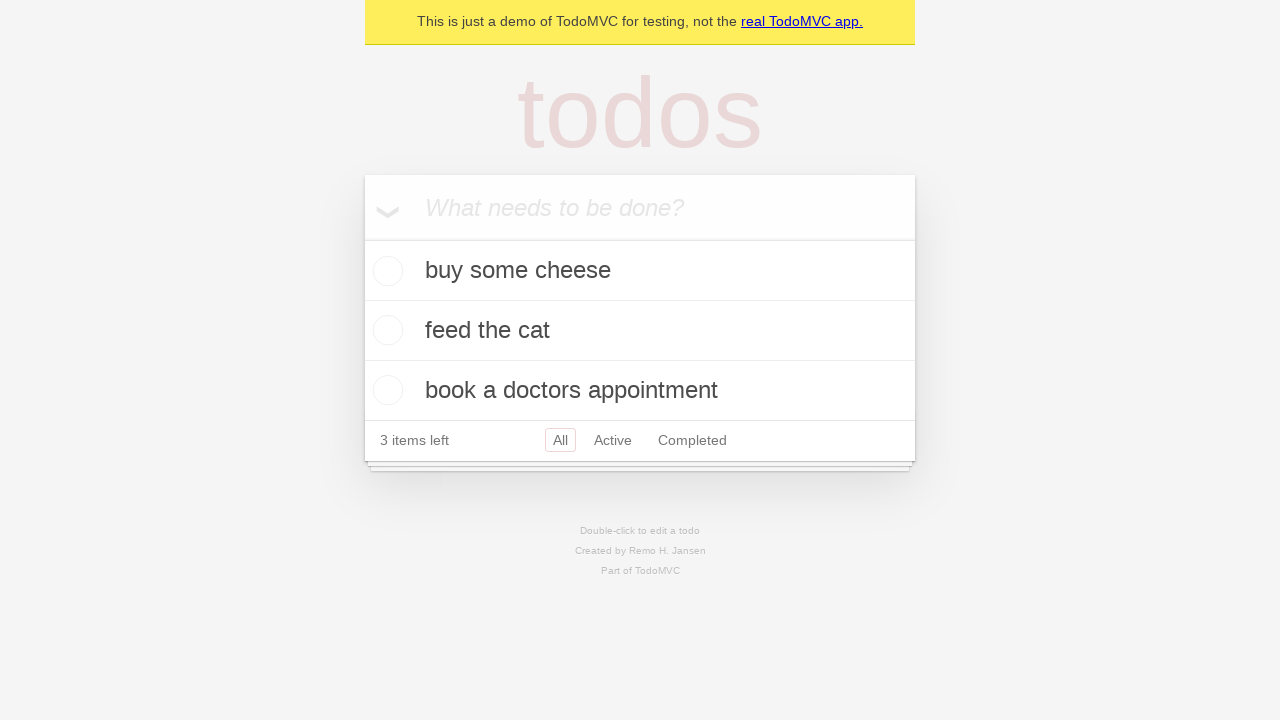

Checked the second todo item (feed the cat) at (385, 330) on internal:testid=[data-testid="todo-item"s] >> nth=1 >> internal:role=checkbox
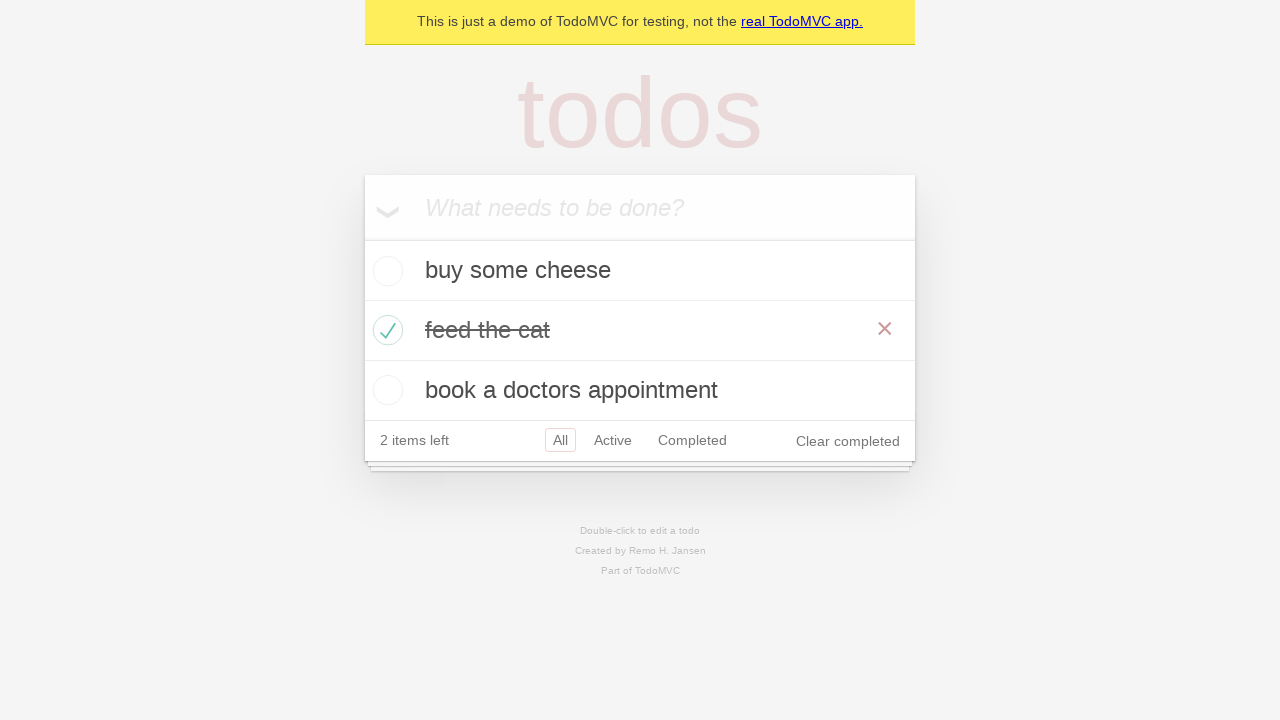

Clicked Active filter to display only active items at (613, 440) on internal:role=link[name="Active"i]
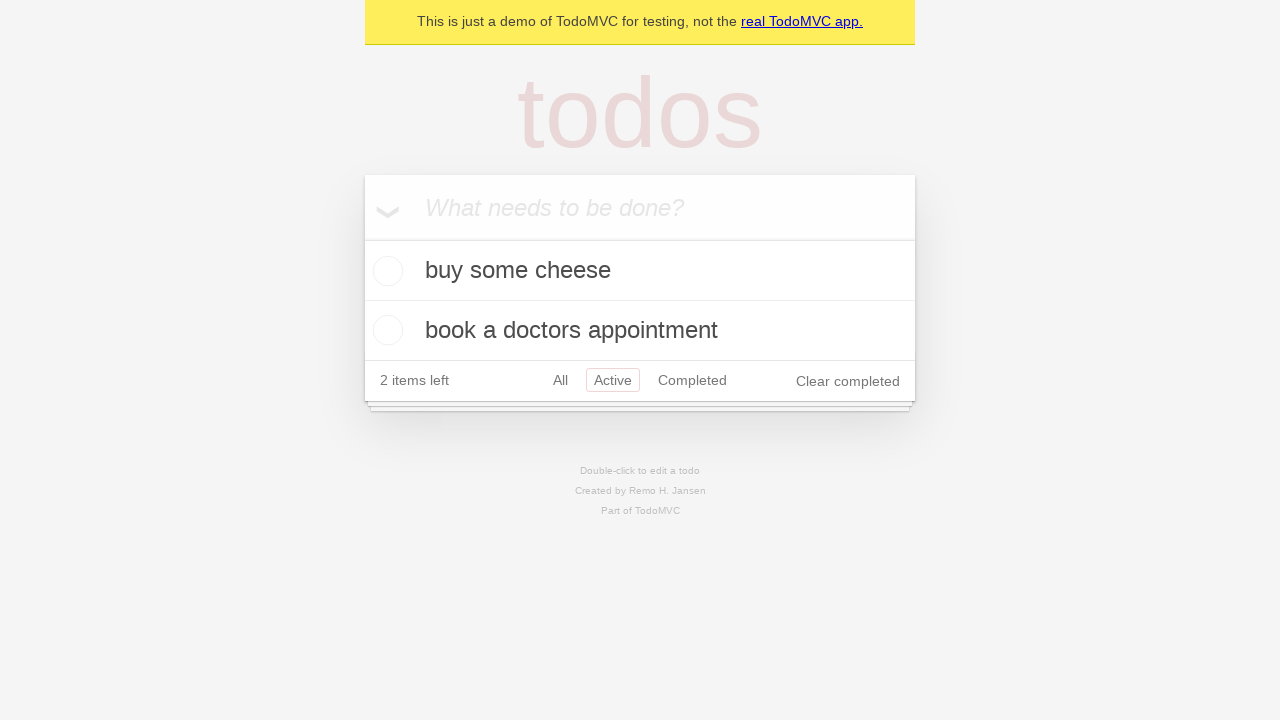

Clicked Completed filter to display only completed items at (692, 380) on internal:role=link[name="Completed"i]
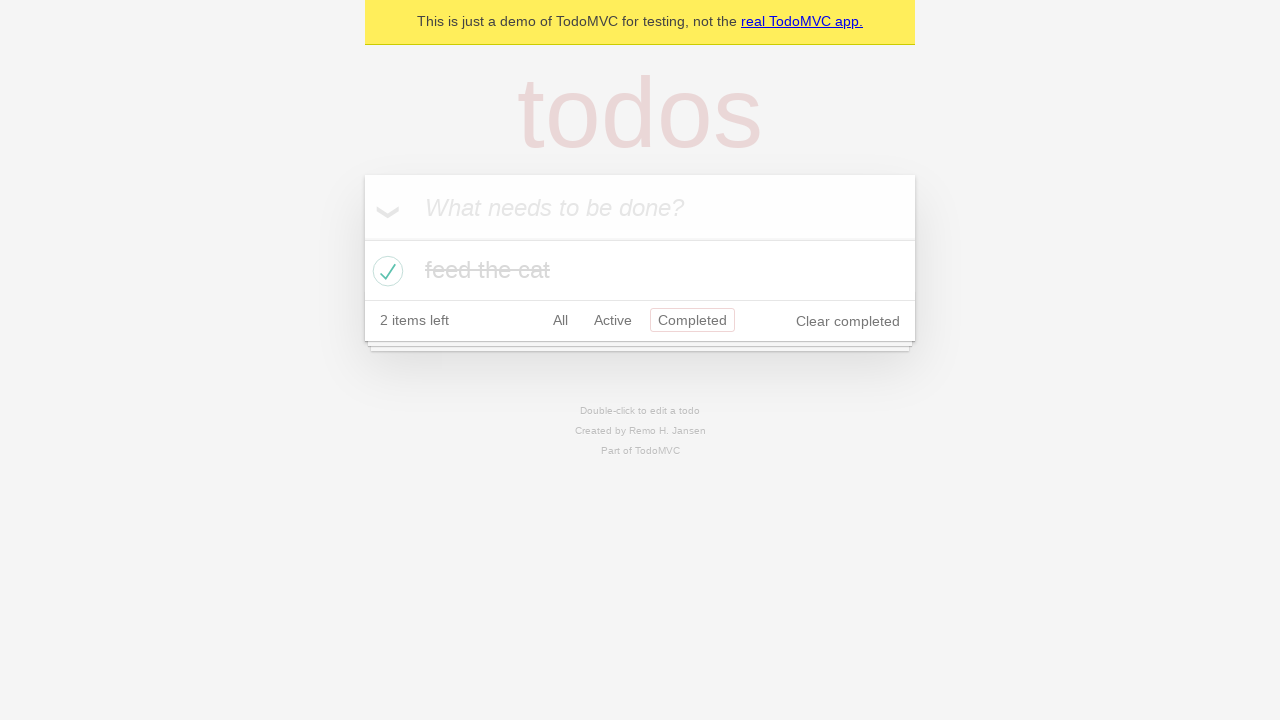

Clicked All filter to display all items at (560, 320) on internal:role=link[name="All"i]
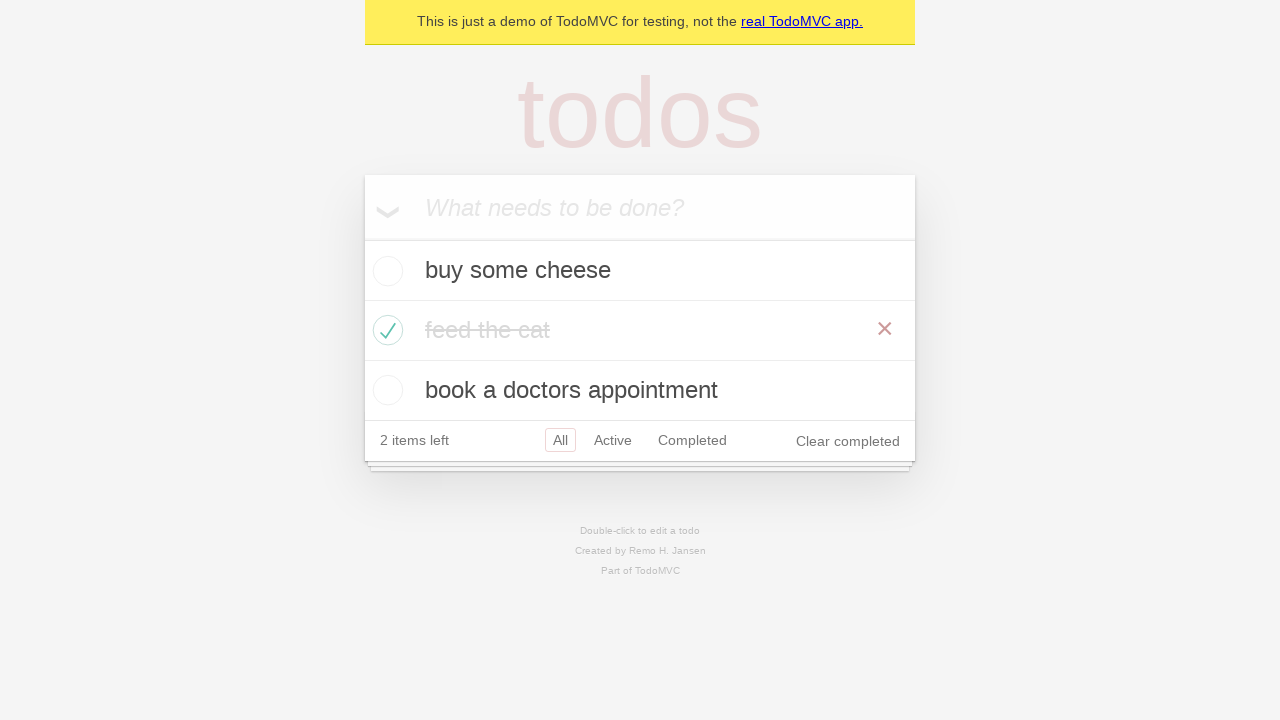

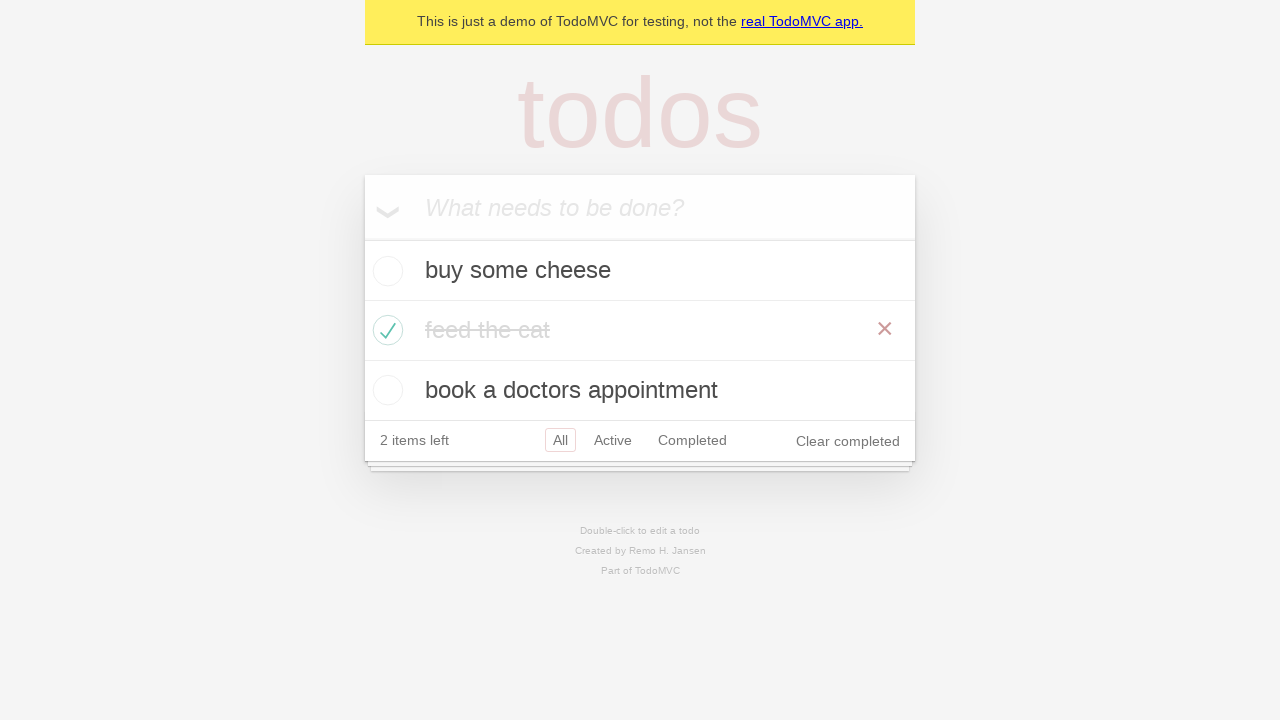